Tests drag and drop functionality by dragging an element from source to target location

Starting URL: https://www.leafground.com/drag.xhtml

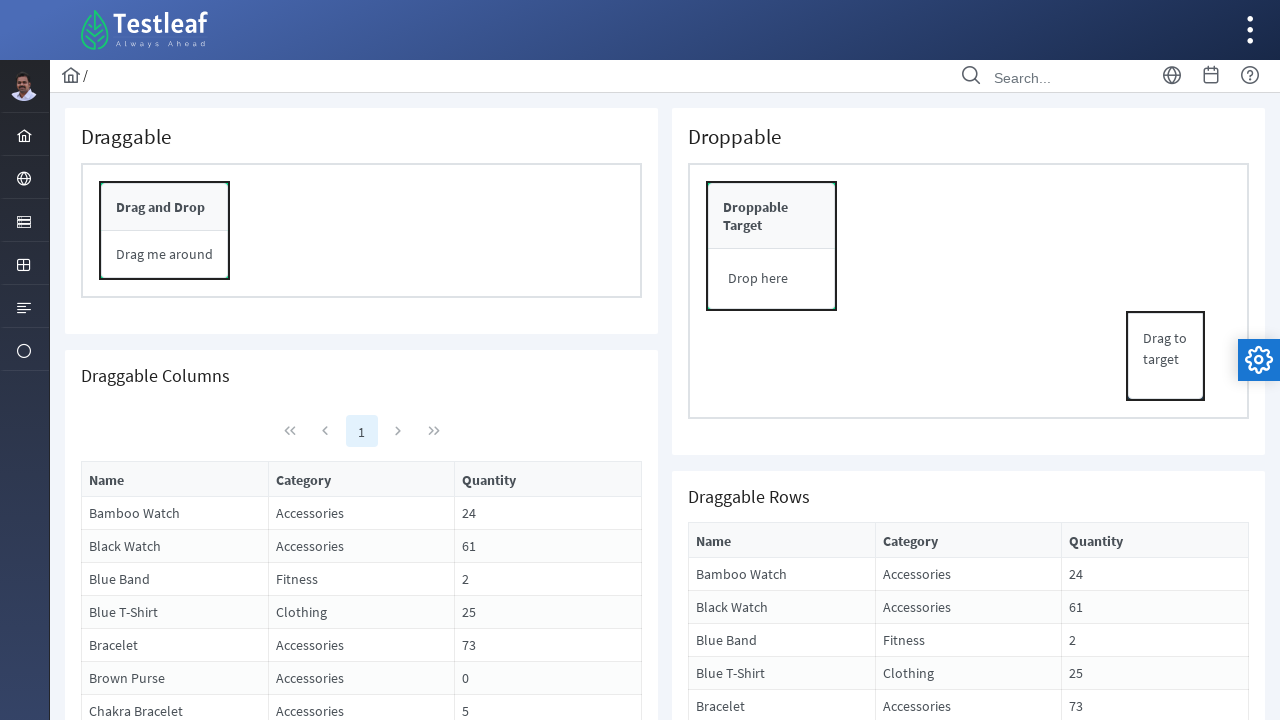

Navigated to drag and drop test page
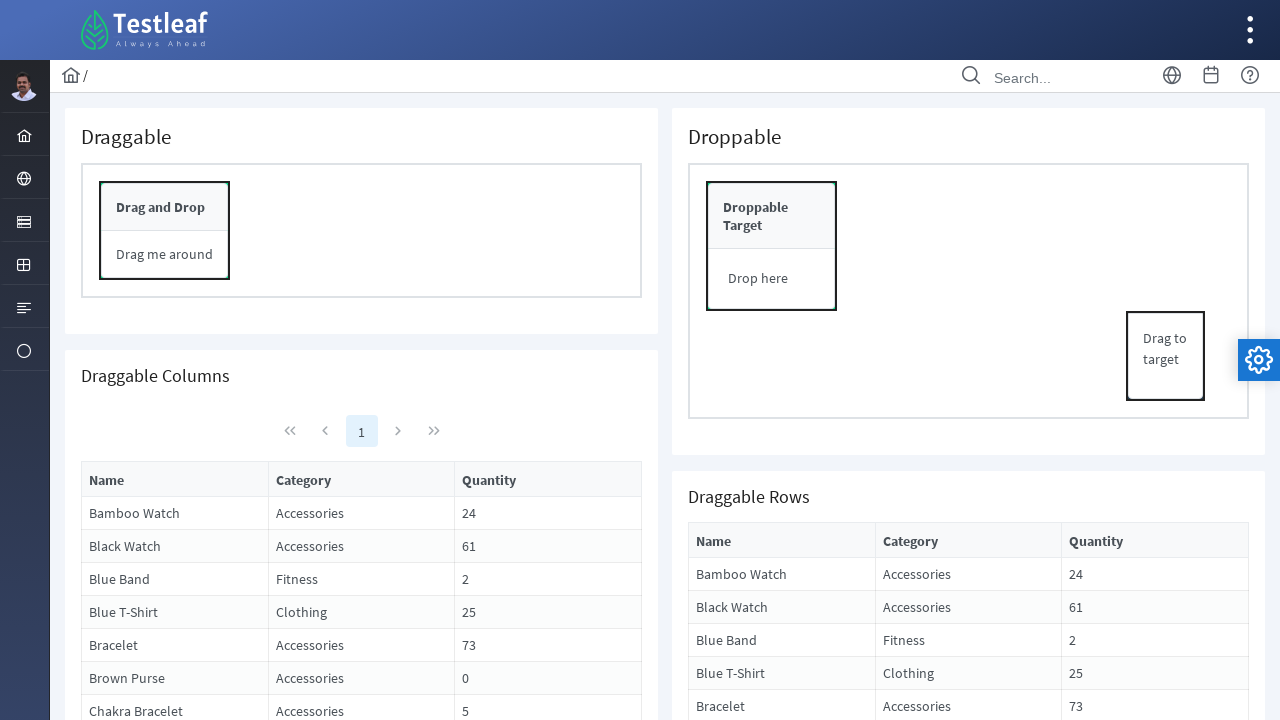

Located source element for drag and drop
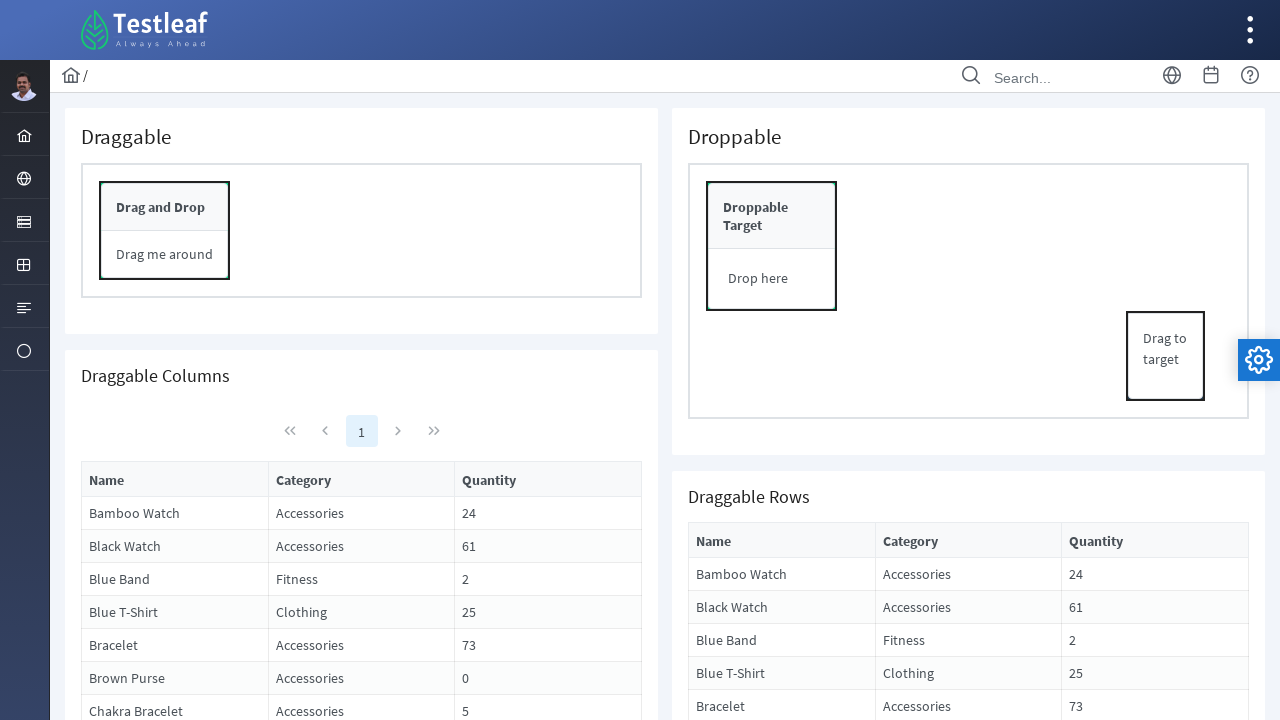

Located target element for drag and drop
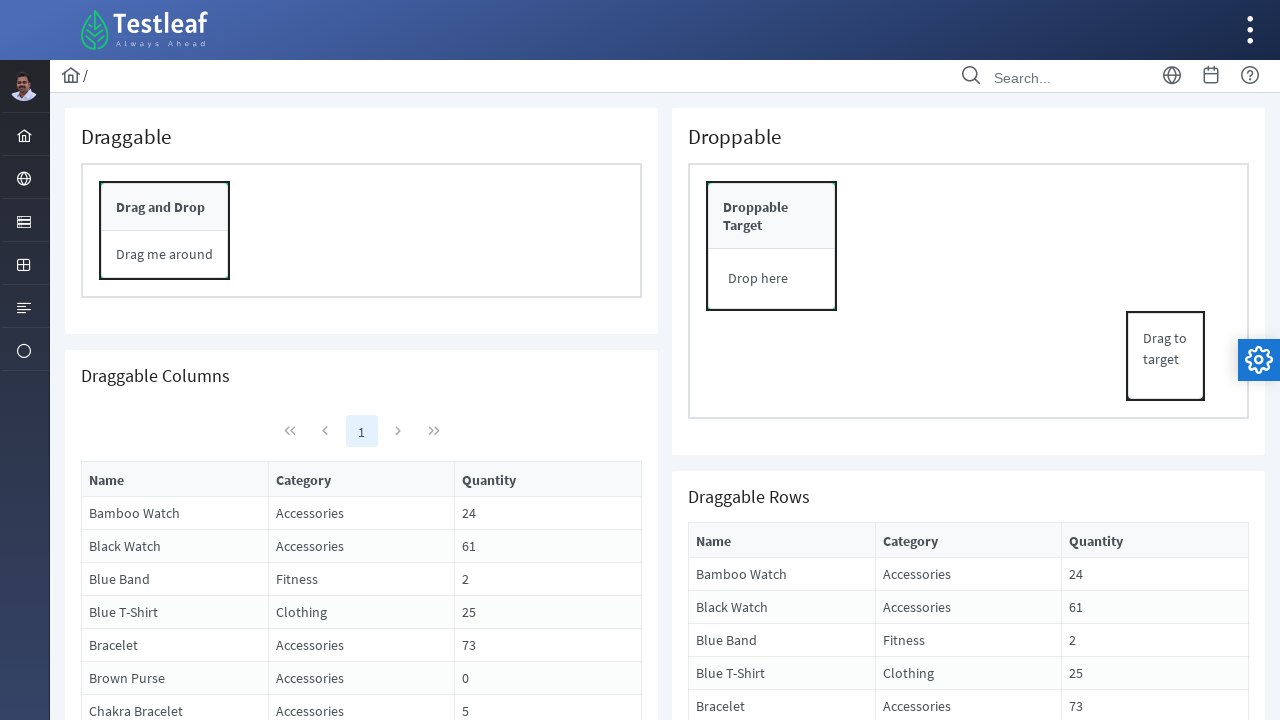

Dragged source element to target location at (772, 279)
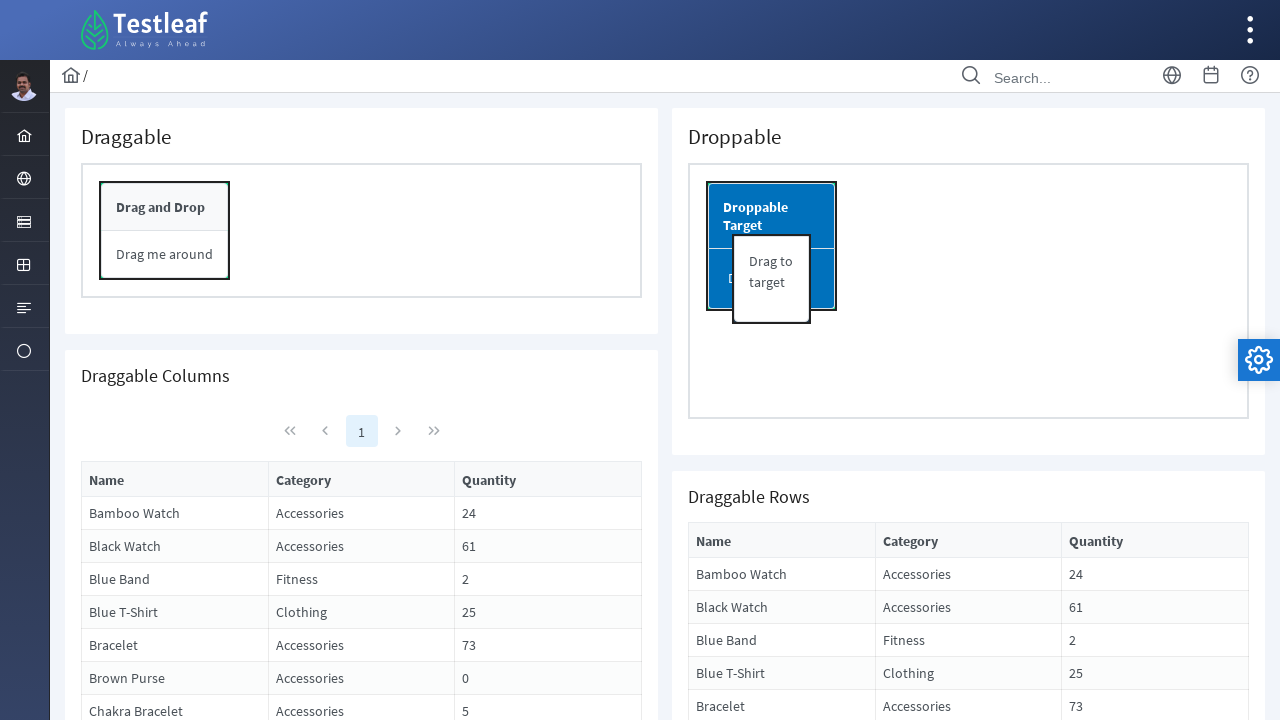

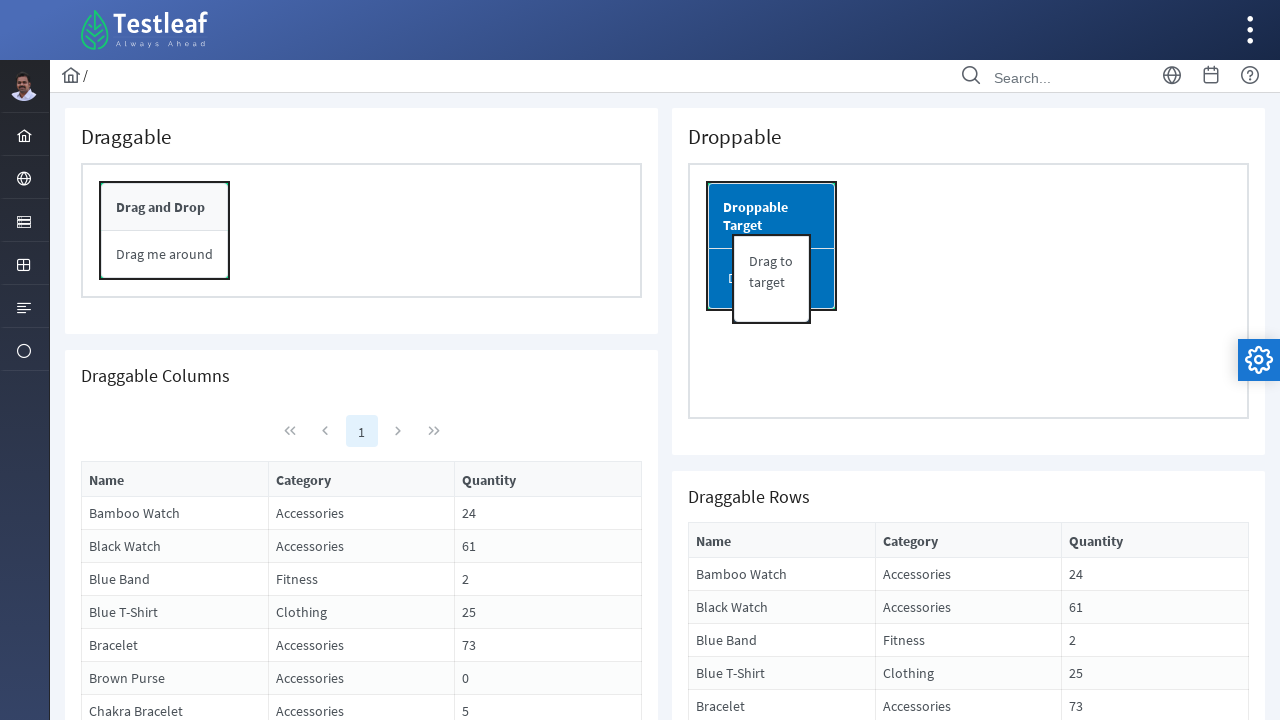